Tests lastName field validation with special characters

Starting URL: https://buggy.justtestit.org/register

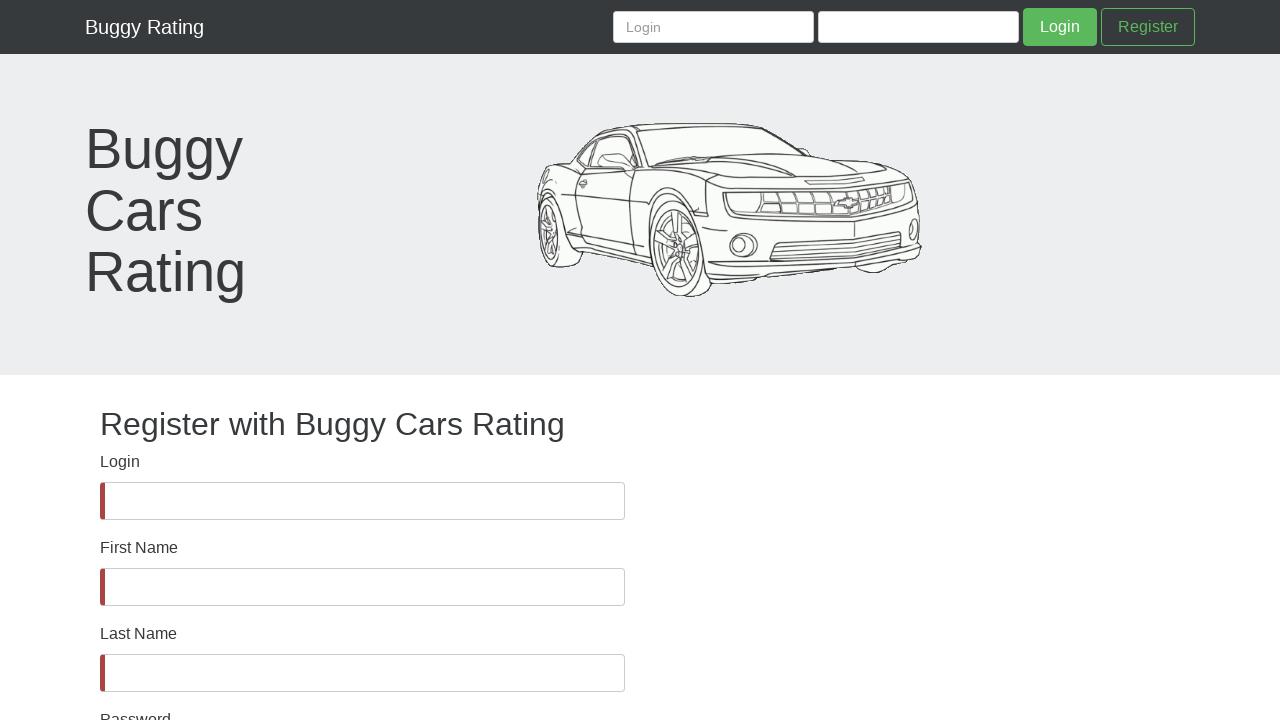

lastName field is visible
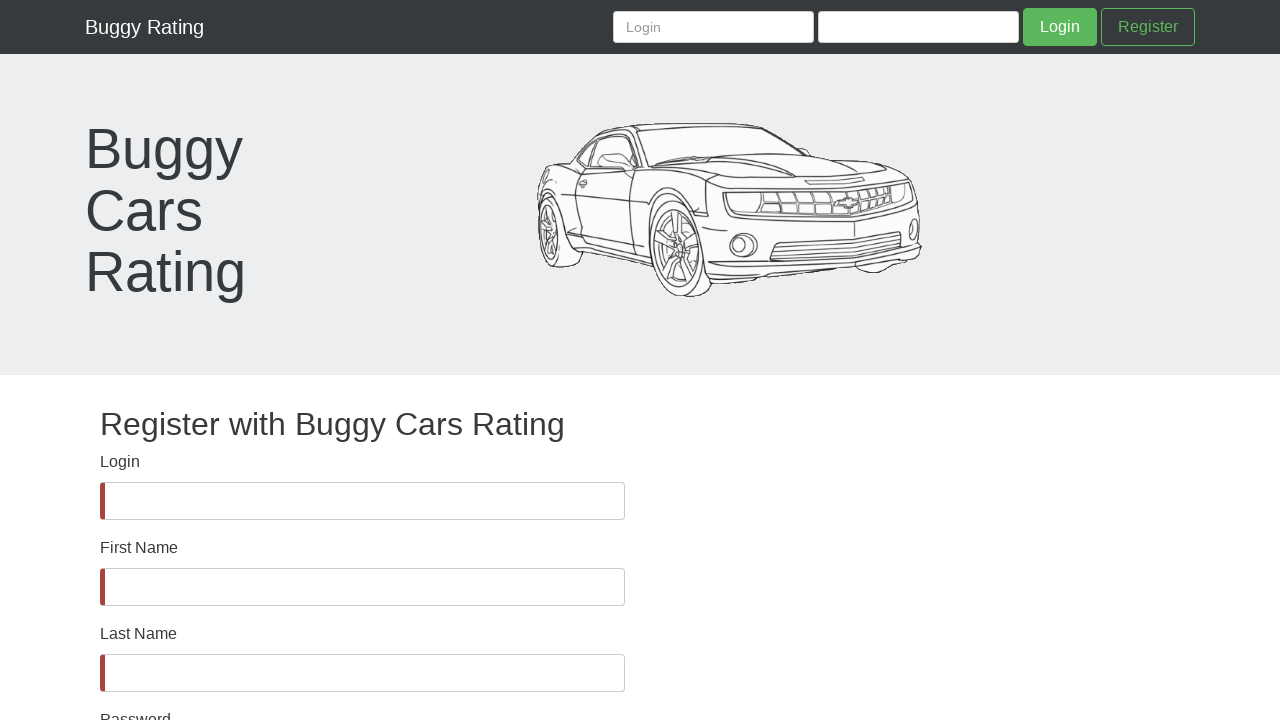

Filled lastName field with special characters '@#$%^&*('  to test validation on #lastName
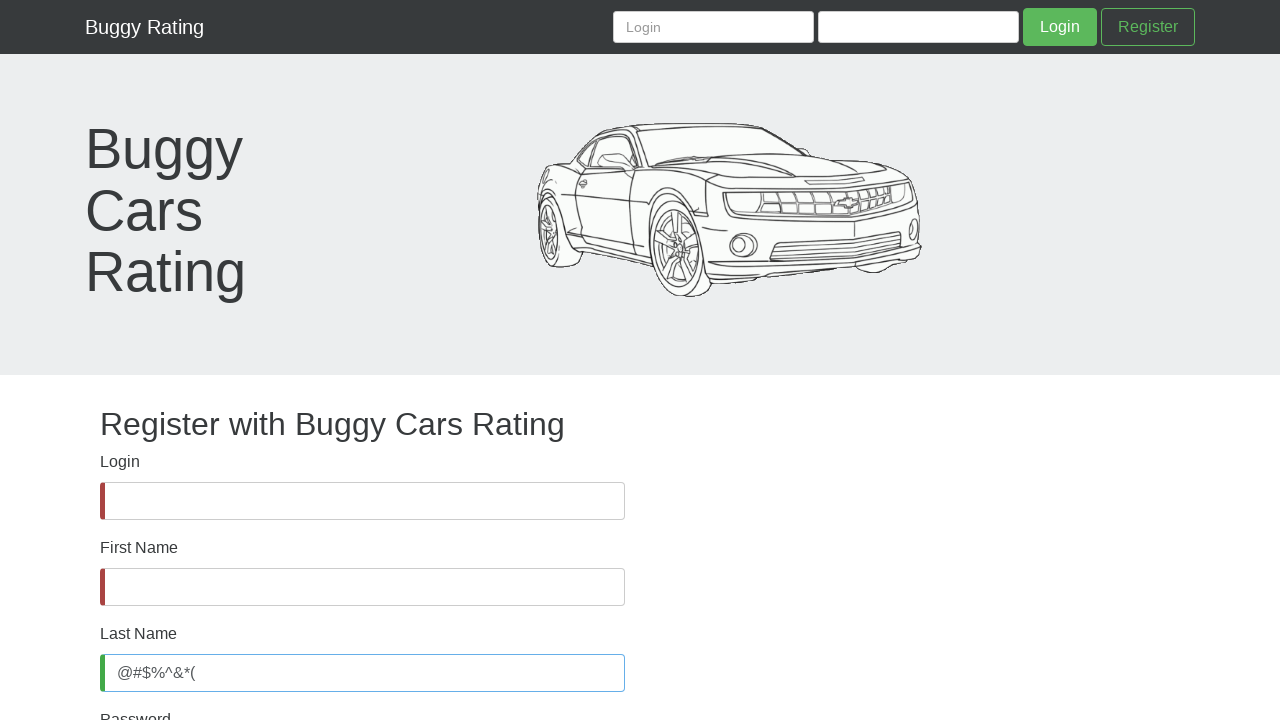

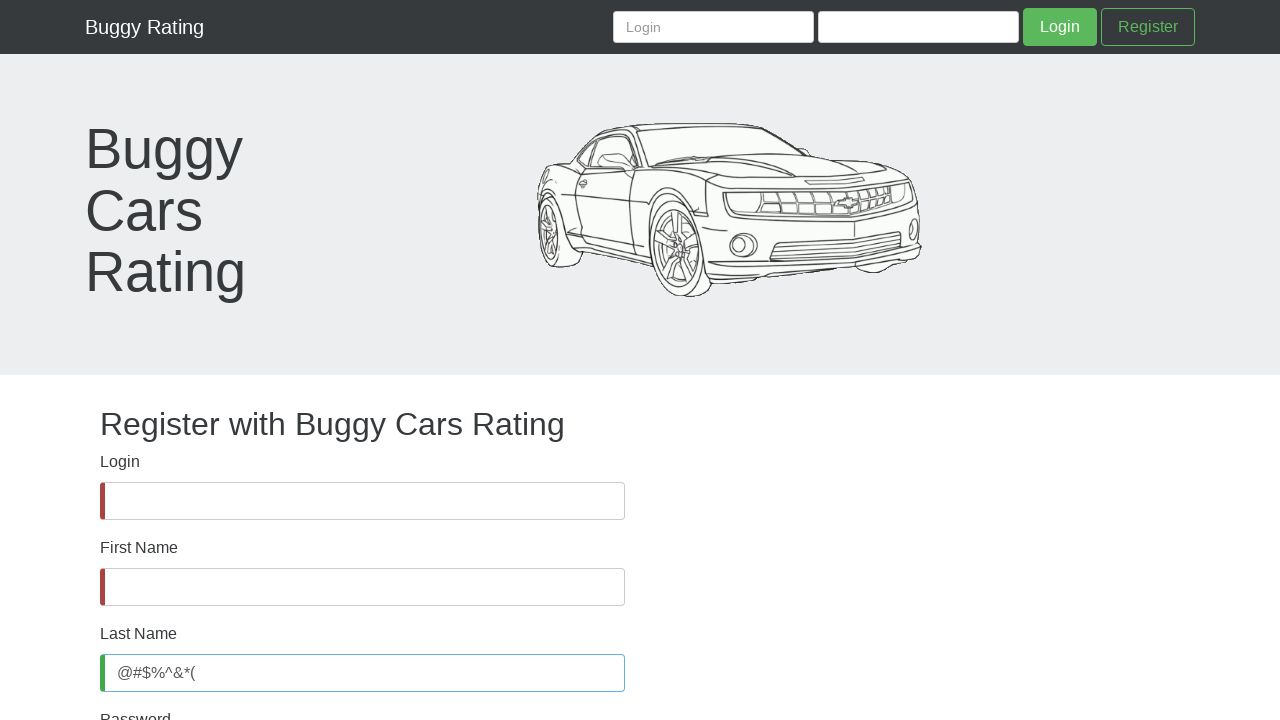